Tests clicking a button that ignores DOM click events and requires real mouse interaction

Starting URL: http://uitestingplayground.com/

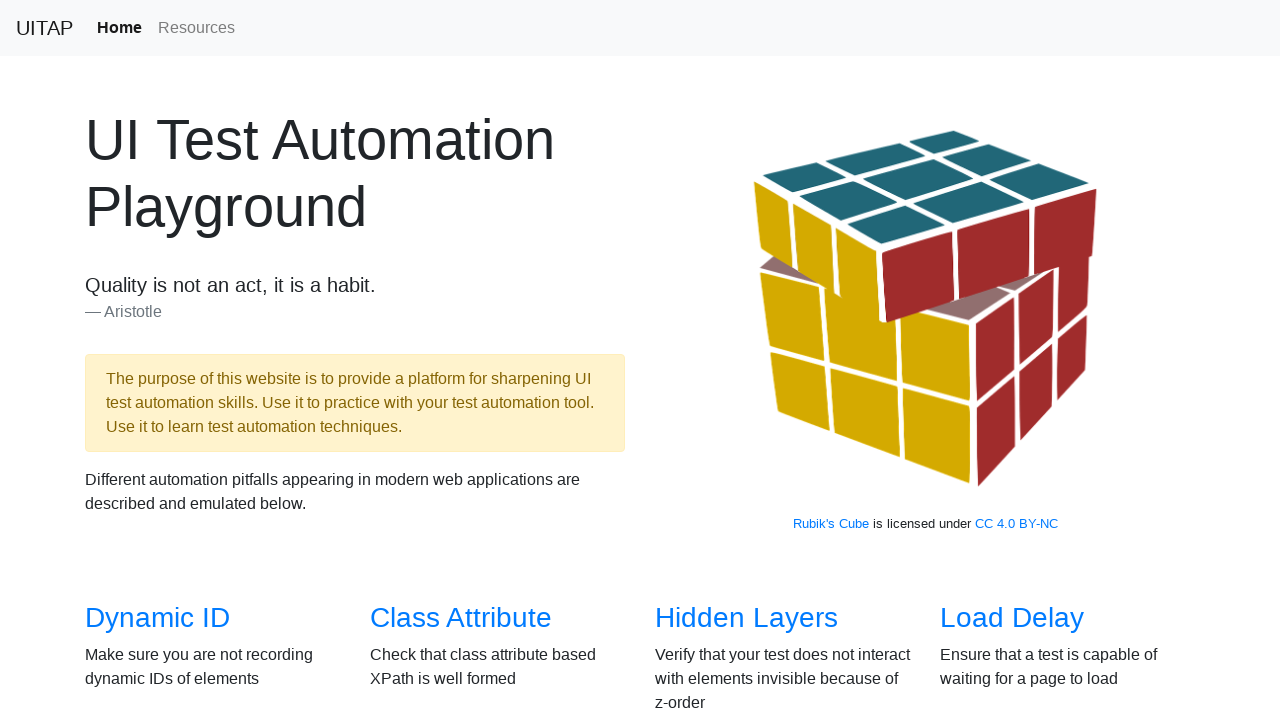

Clicked 'Click' link to navigate to click test page at (685, 360) on internal:role=link[name="Click"i]
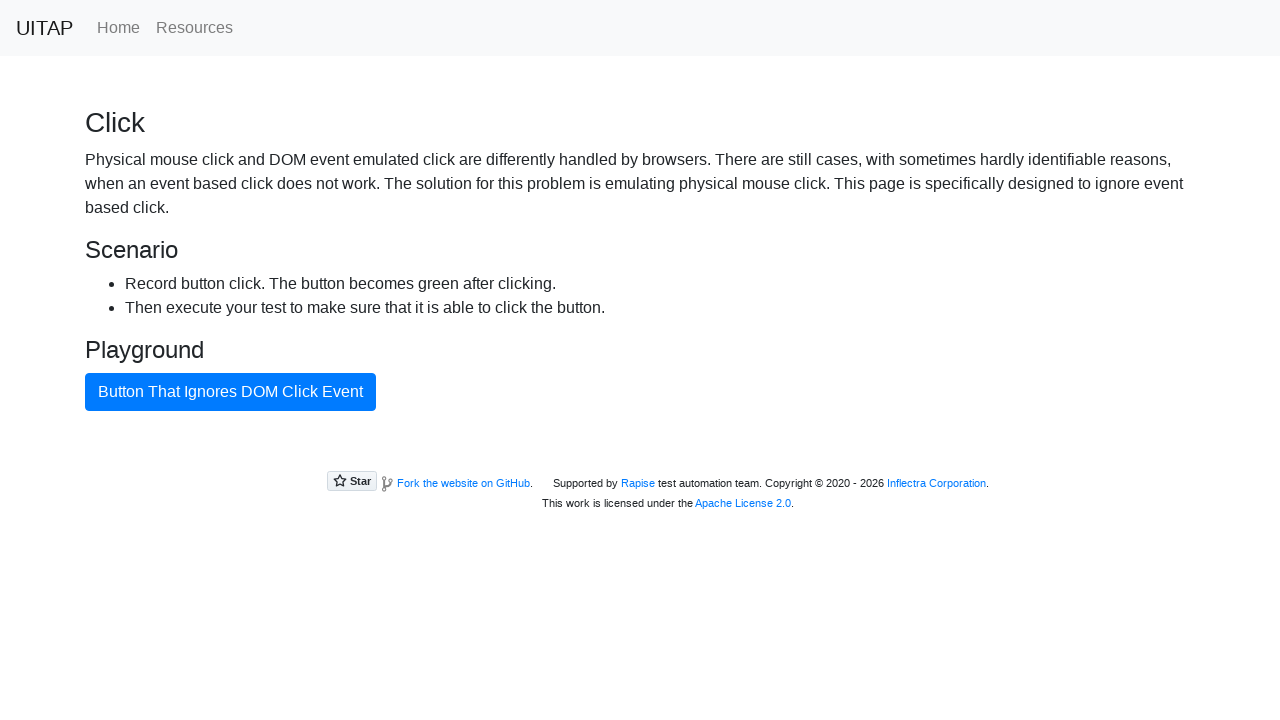

Clicked button that ignores DOM click event (requires real mouse interaction) at (230, 392) on internal:role=button[name="Button That Ignores DOM Click Event"i]
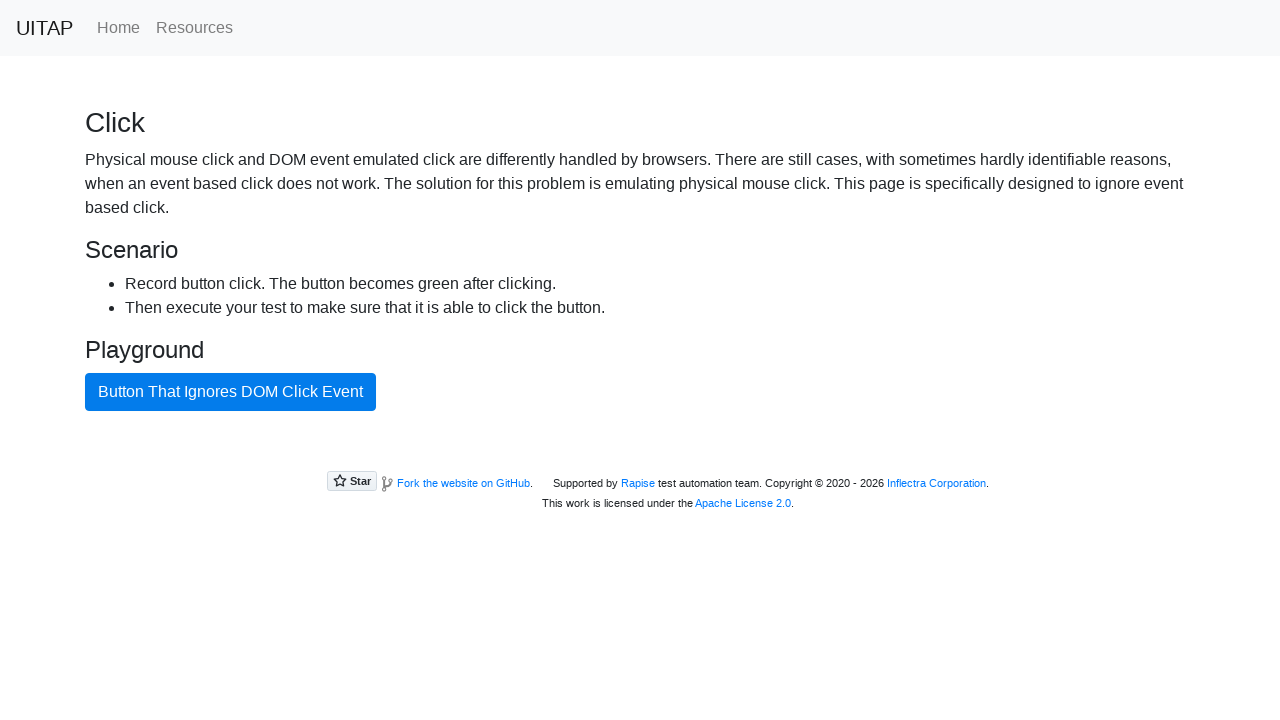

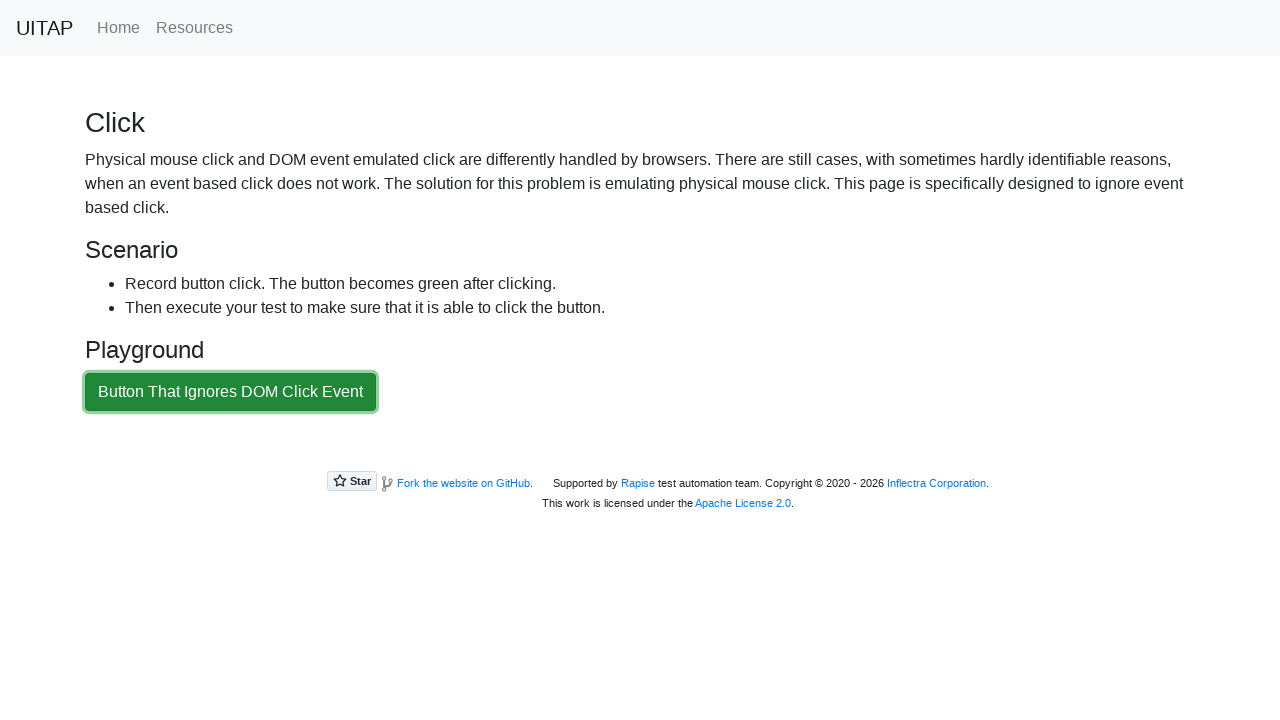